Tests that clicking the download button opens a modal dialog for download configuration

Starting URL: https://angularjs.org

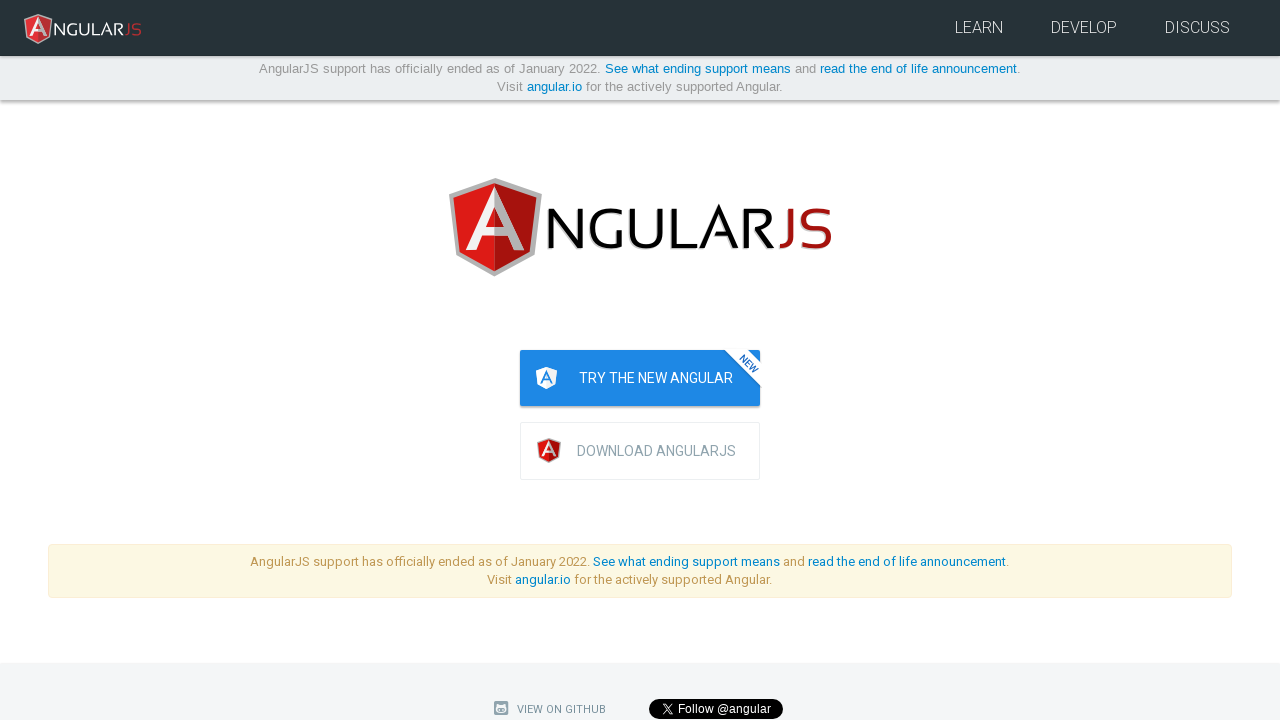

Clicked the download button at (640, 451) on .download-btn
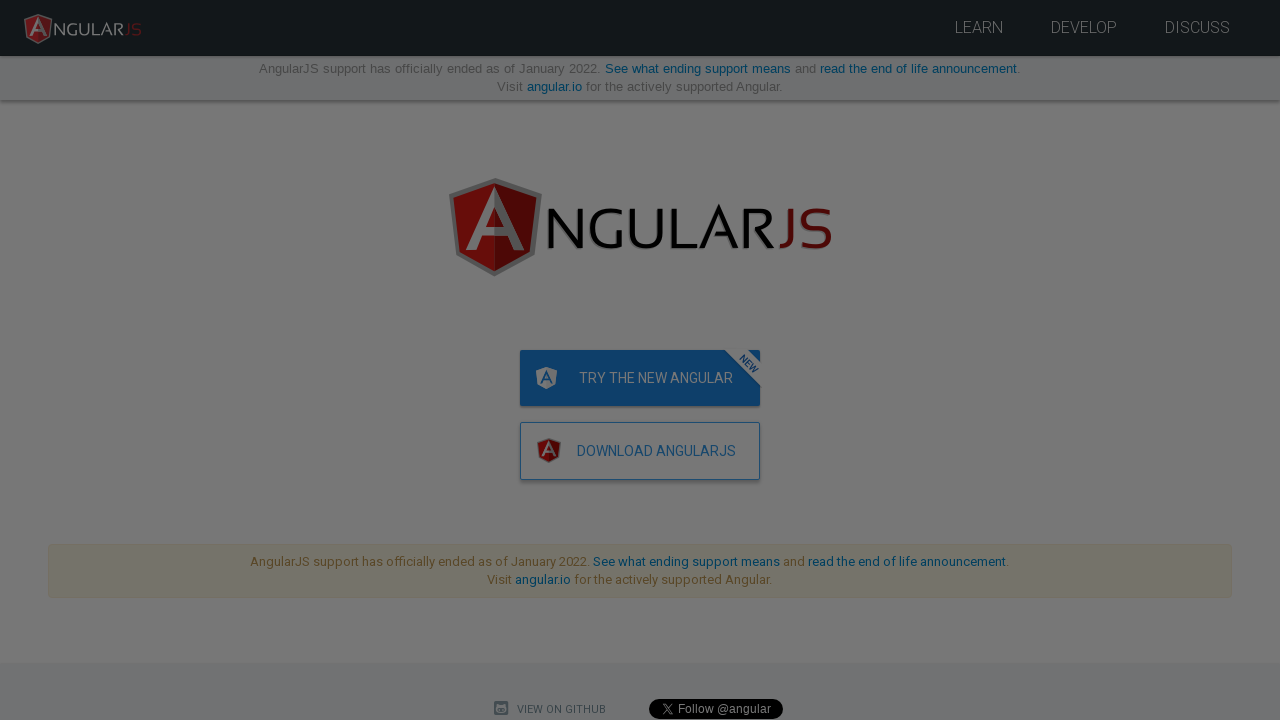

Waited 500ms for modal to appear
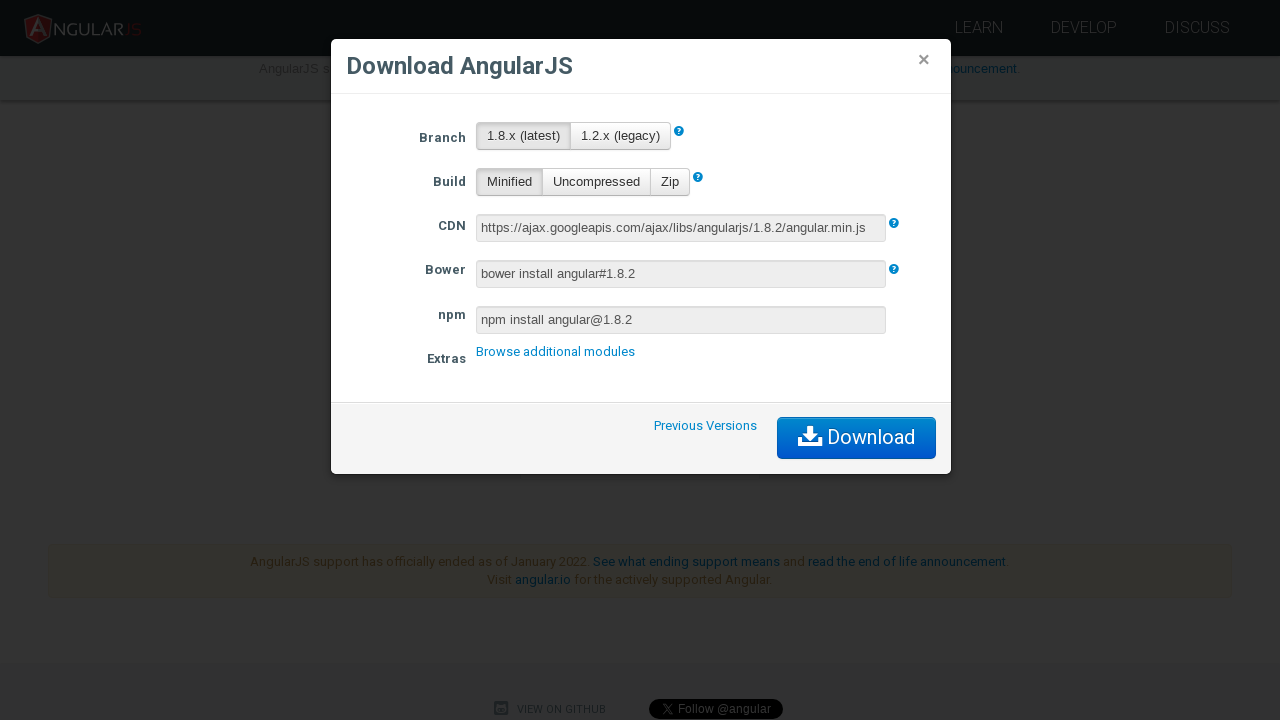

Located the download modal element
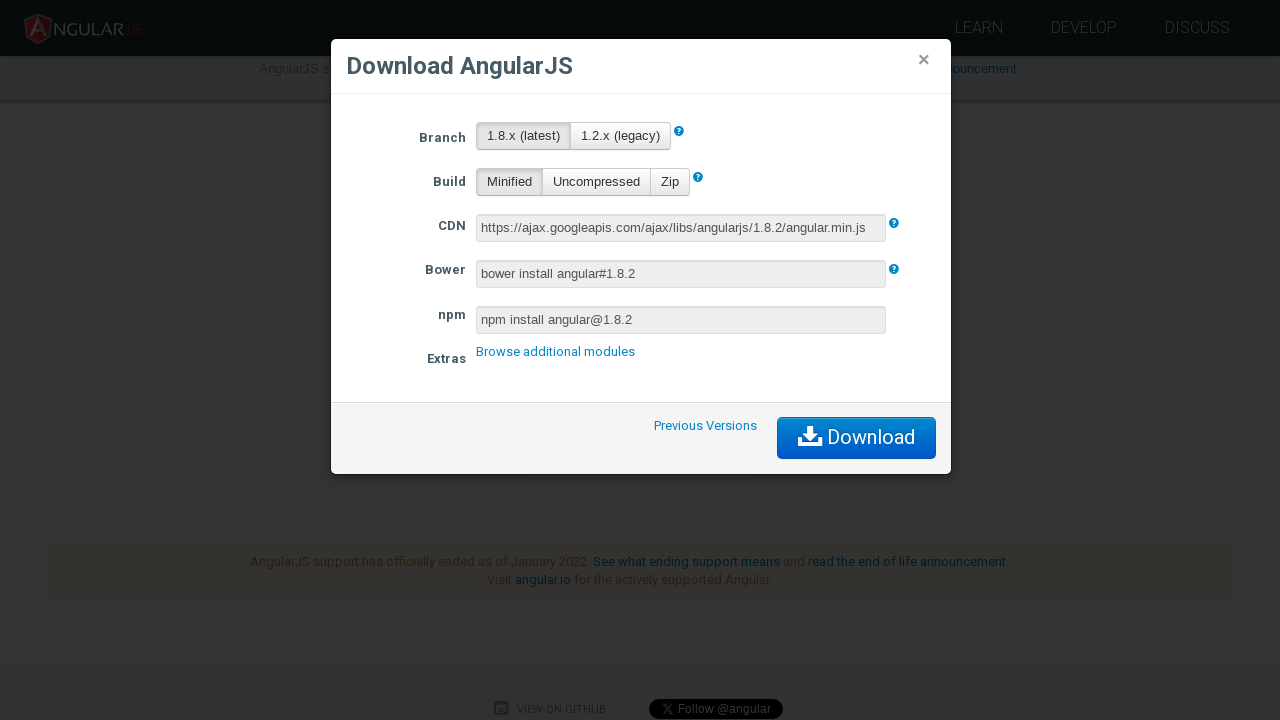

Download modal is now visible and ready
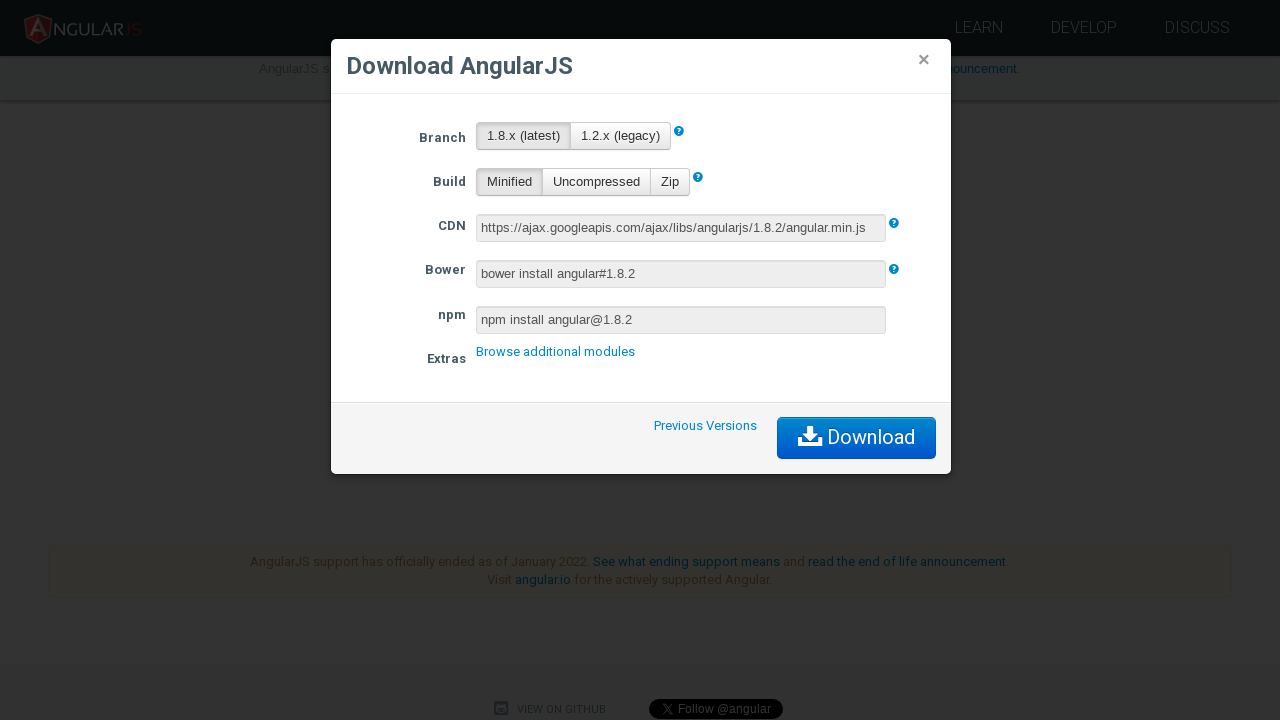

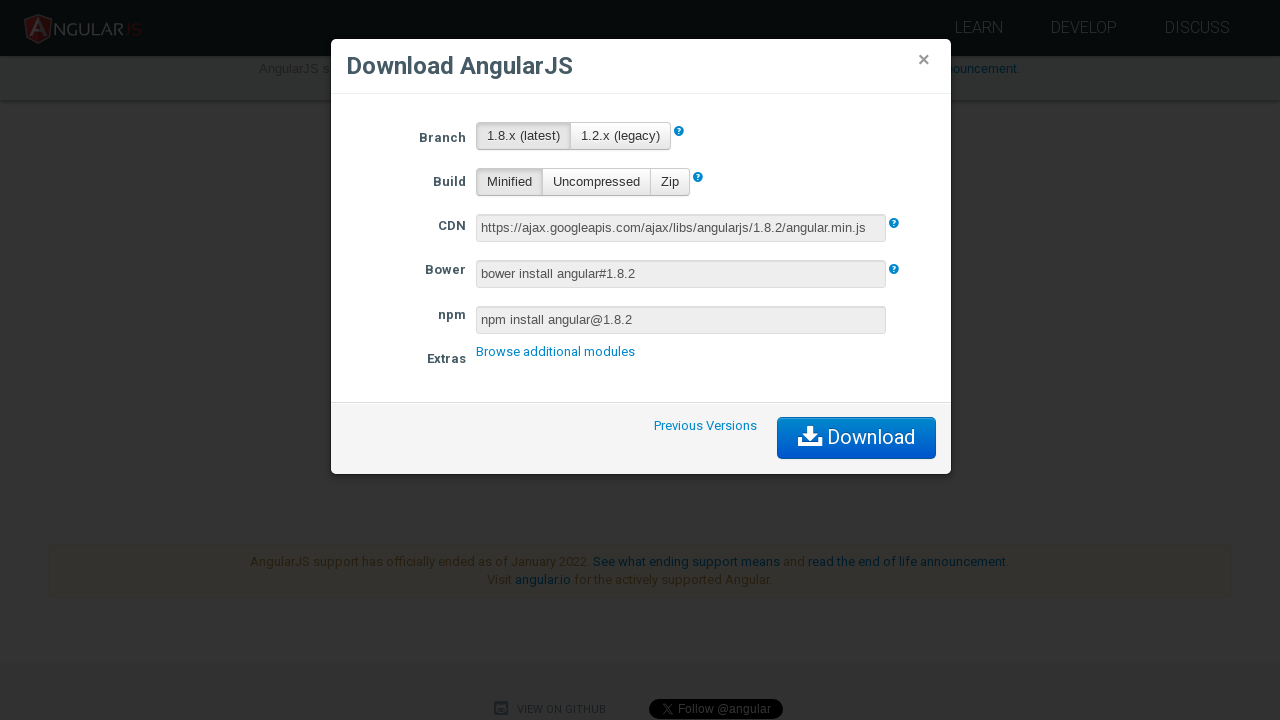